Tests drag and drop functionality by dragging an element from a source box and dropping it onto a target drop zone on a demo page.

Starting URL: https://qavbox.github.io/demo/dragndrop/

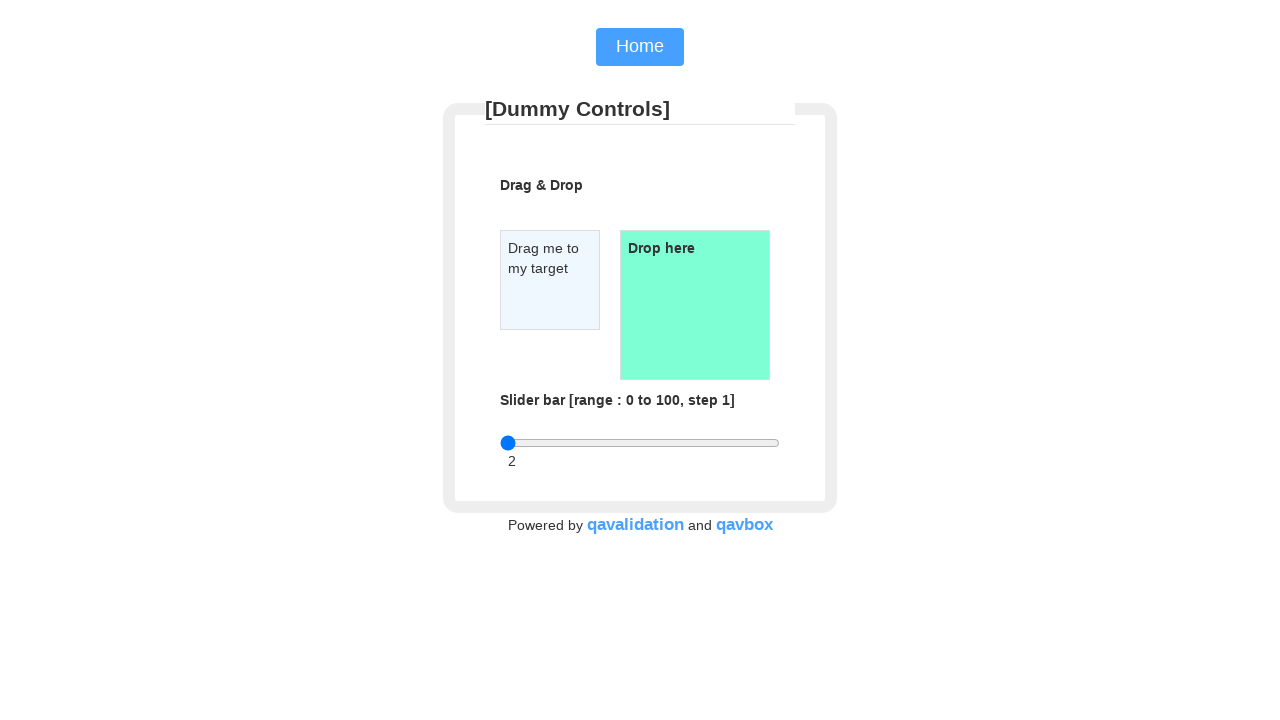

Waited for draggable element to be visible
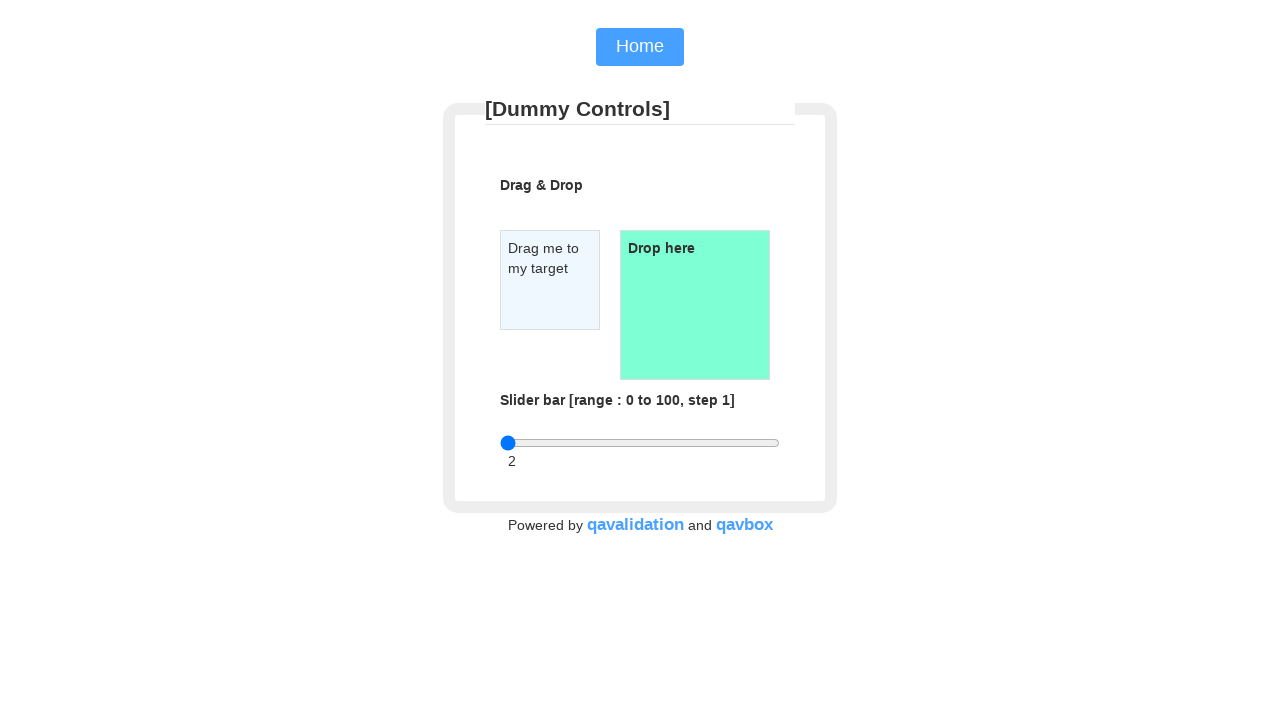

Located the draggable source element
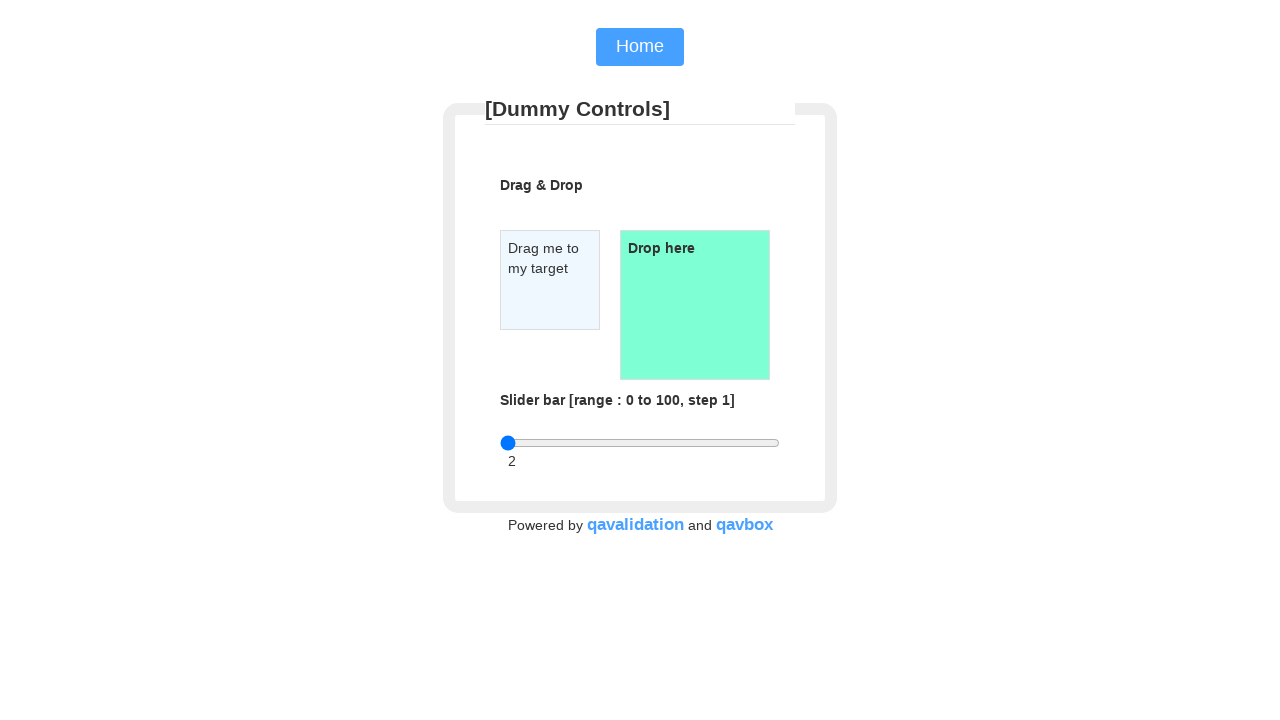

Located the droppable target element
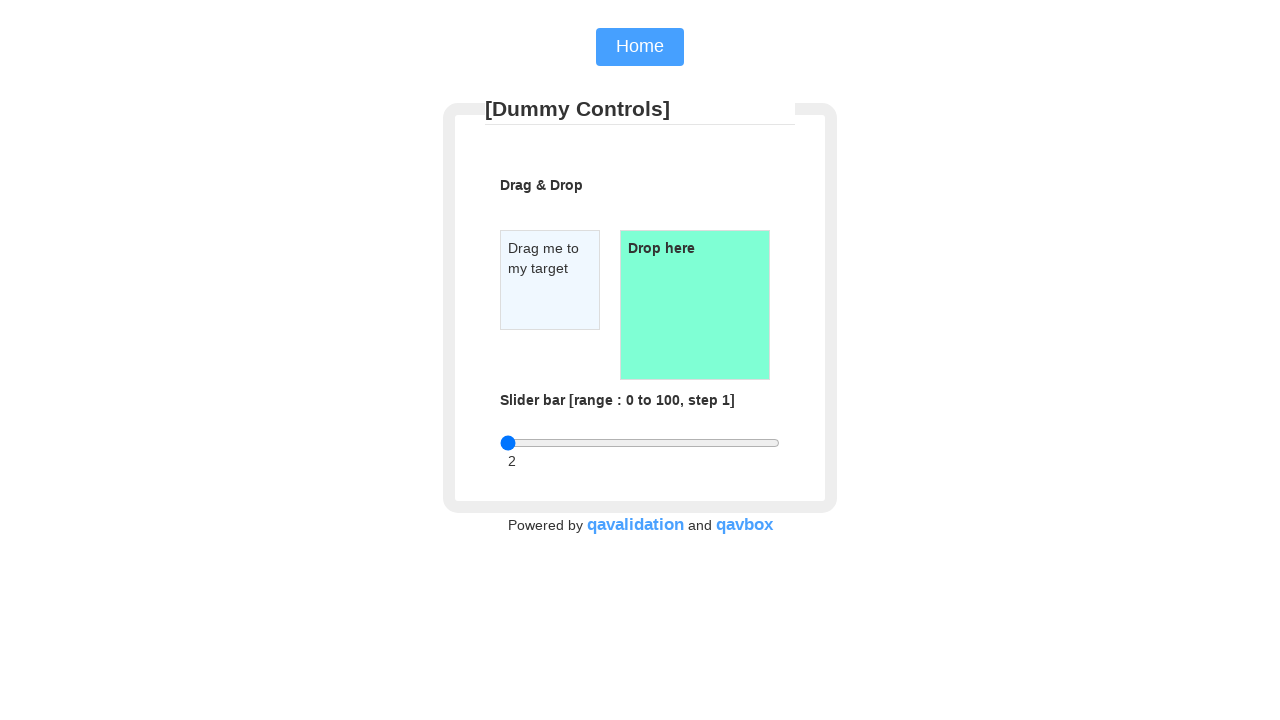

Dragged element from source box and dropped it onto target drop zone at (695, 305)
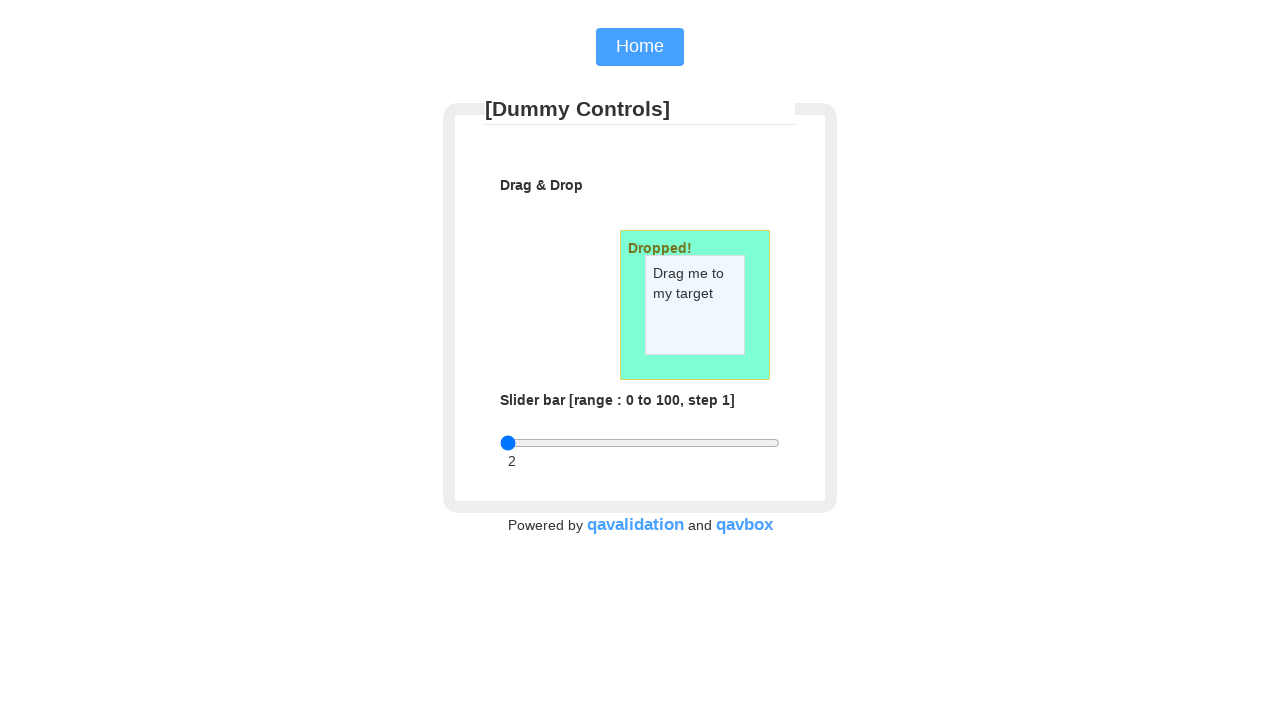

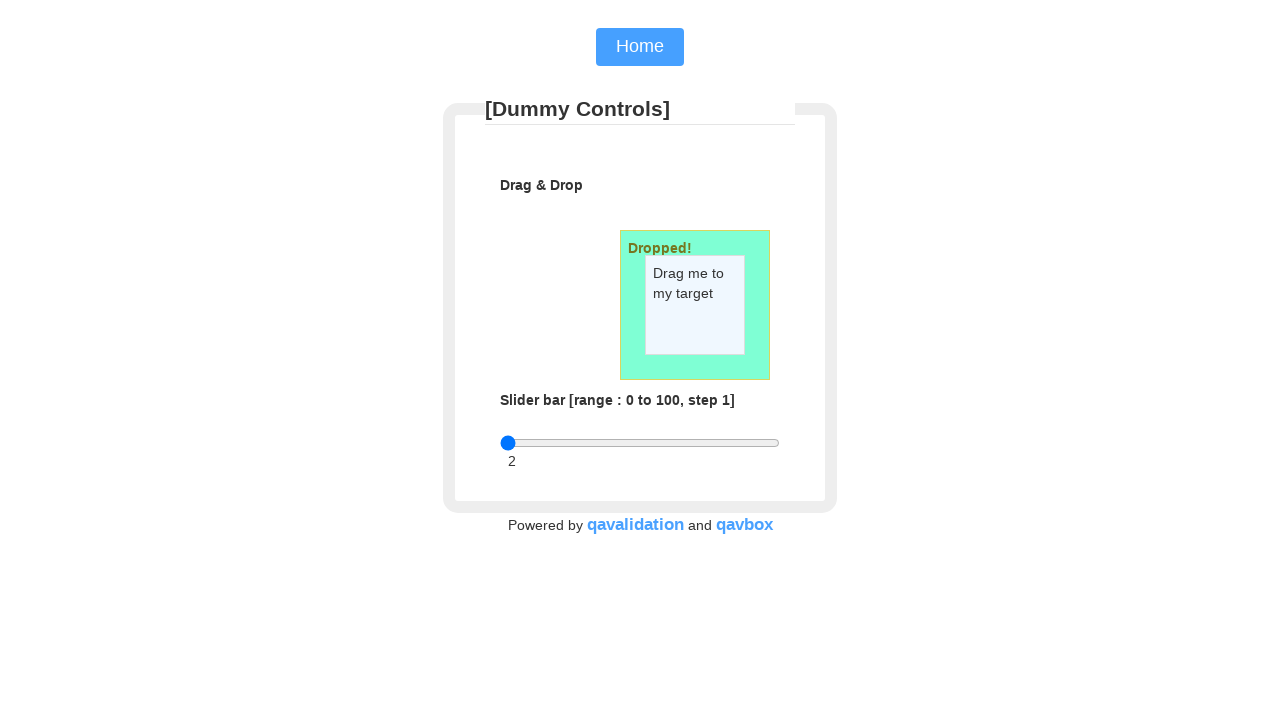